Navigates to Python.org and verifies that the search box input field has the correct type attribute "search"

Starting URL: https://www.python.org

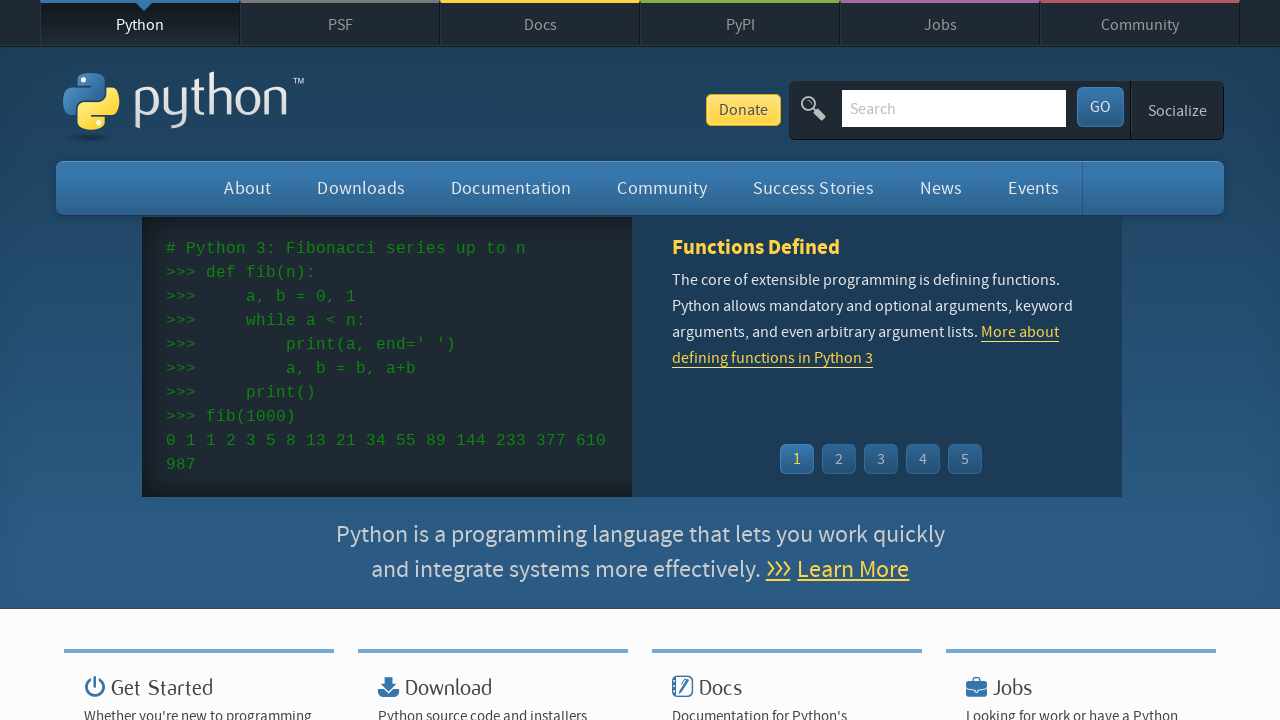

Navigated to https://www.python.org
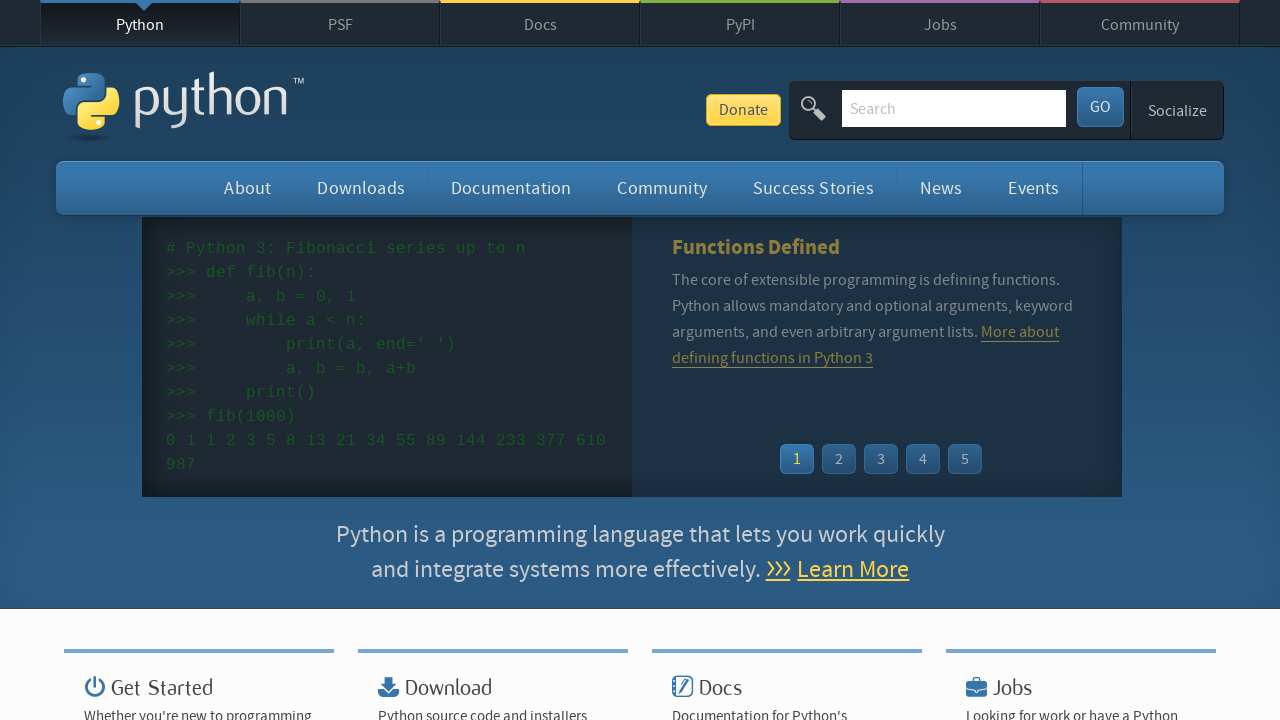

Located search box element with id 'id-search-field'
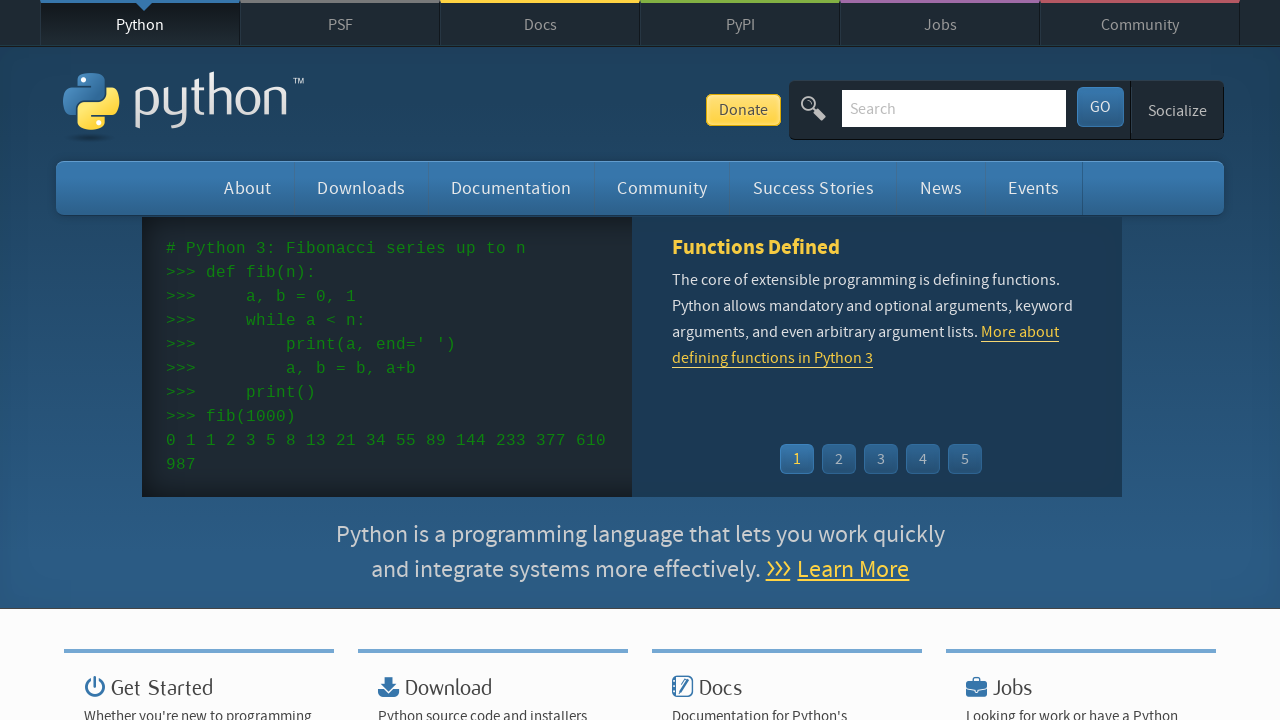

Verified search box has type attribute set to 'search'
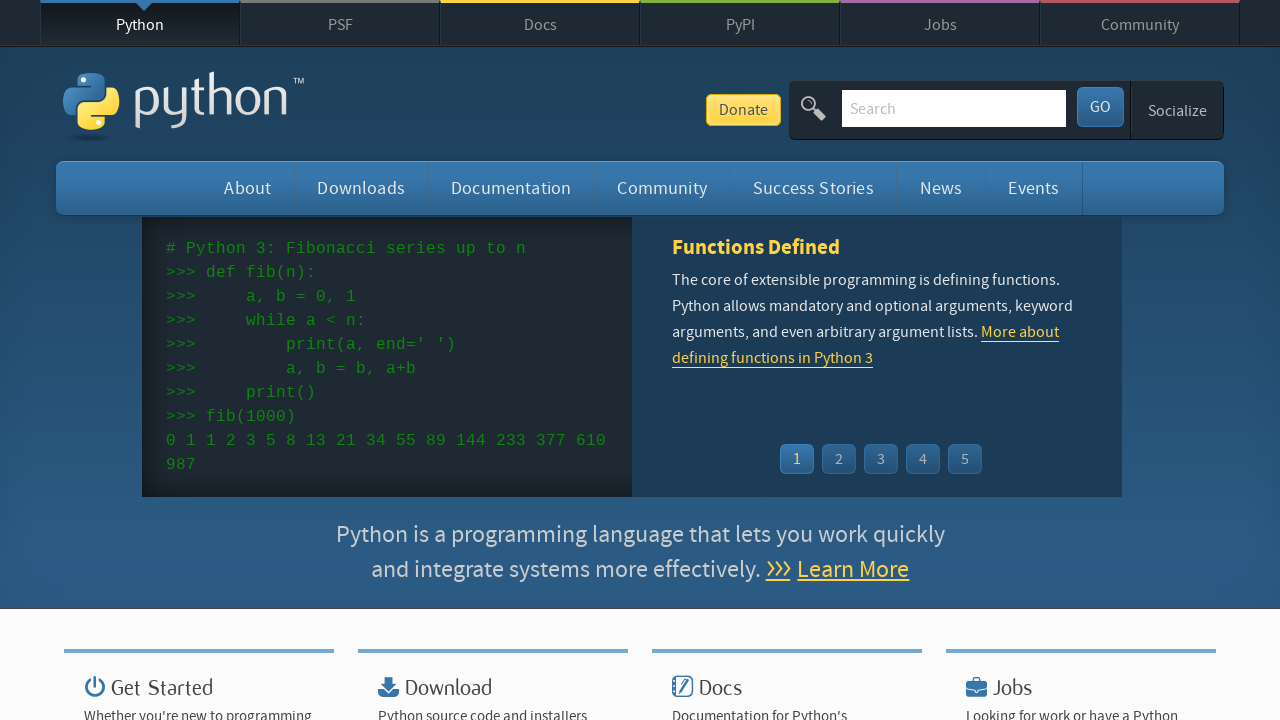

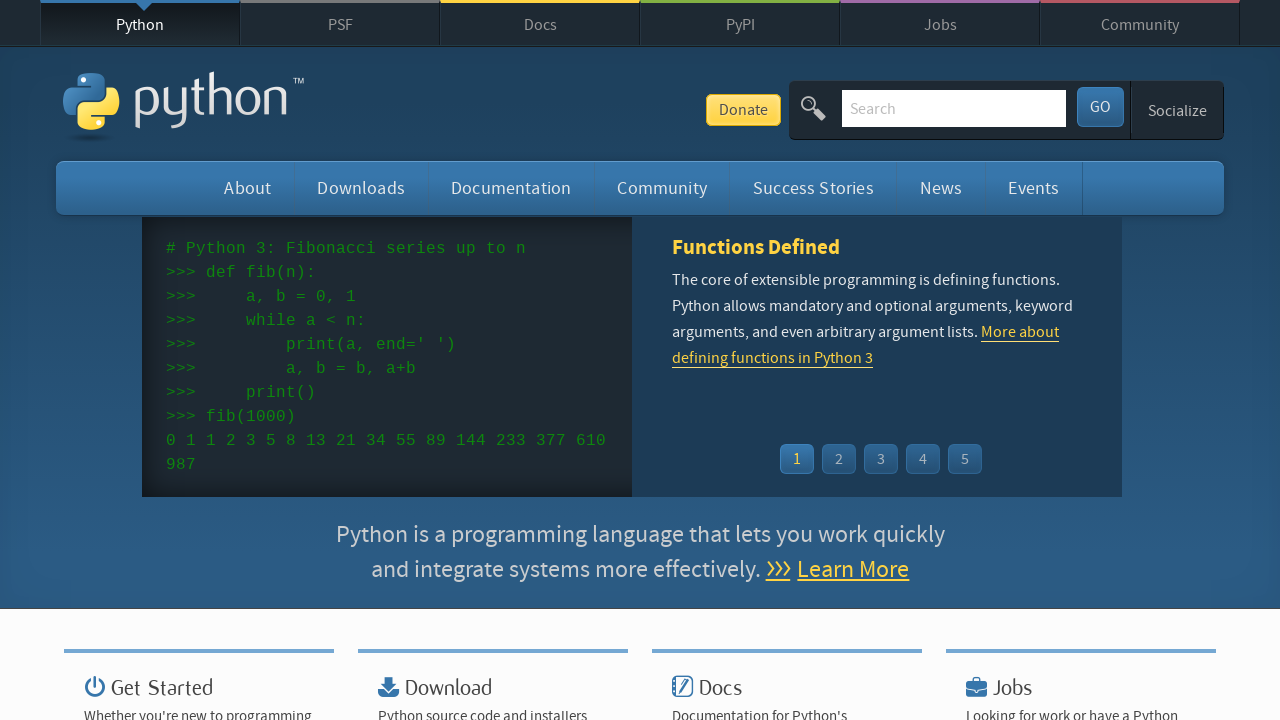